Tests dropdown functionality by verifying the available options, checking that the first option is disabled, and selecting options by visible text to confirm they become selected.

Starting URL: http://the-internet.herokuapp.com/dropdown

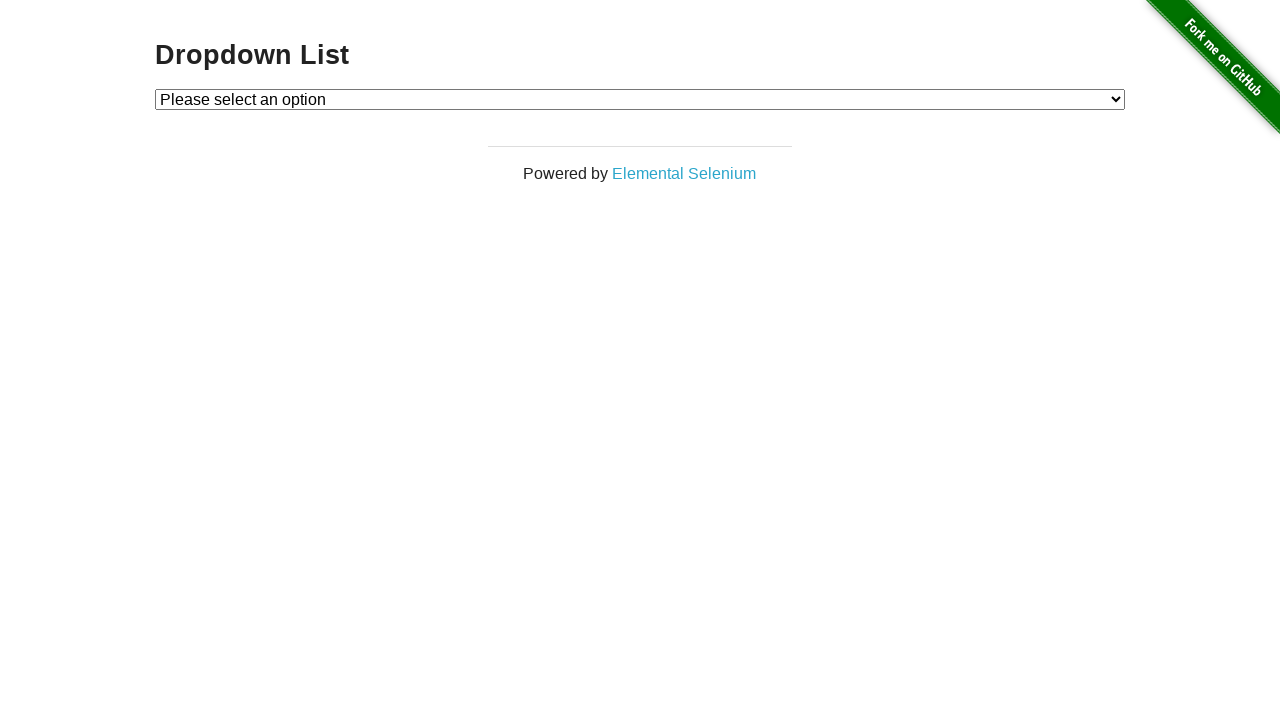

Dropdown element loaded and ready
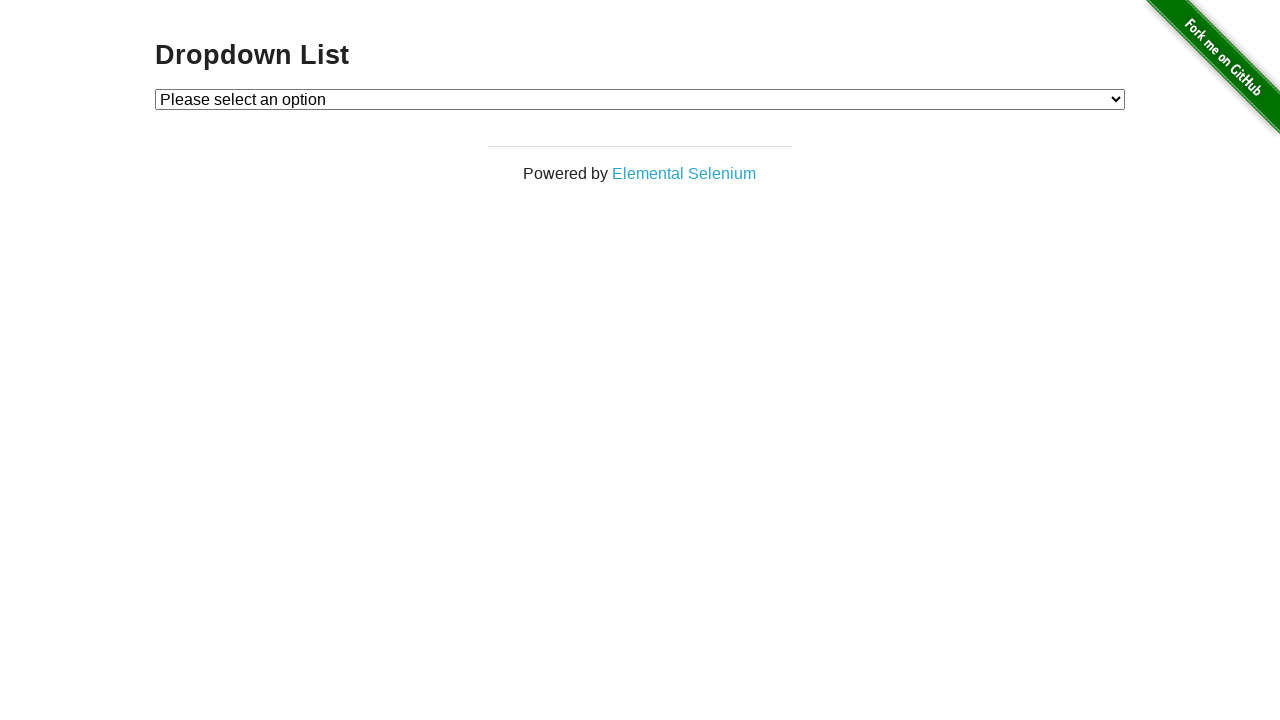

Verified dropdown contains 3 options
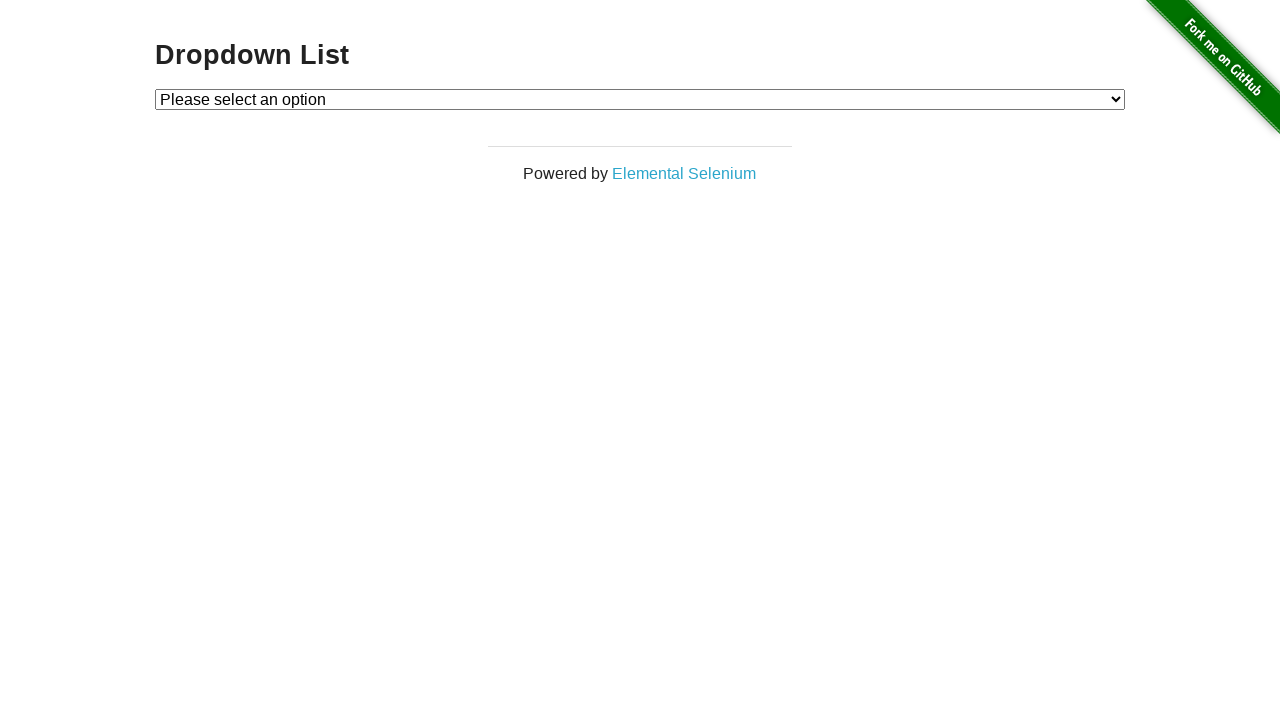

Verified first option text is 'Please select an option'
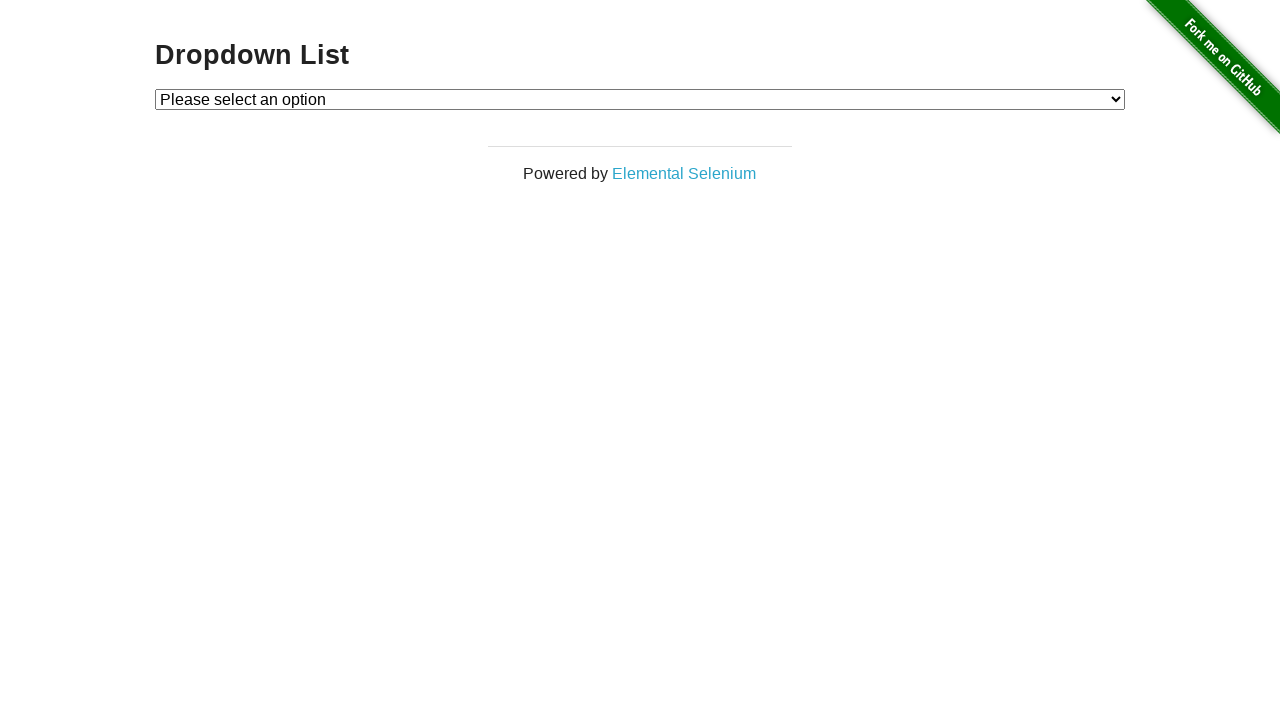

Verified first option is disabled
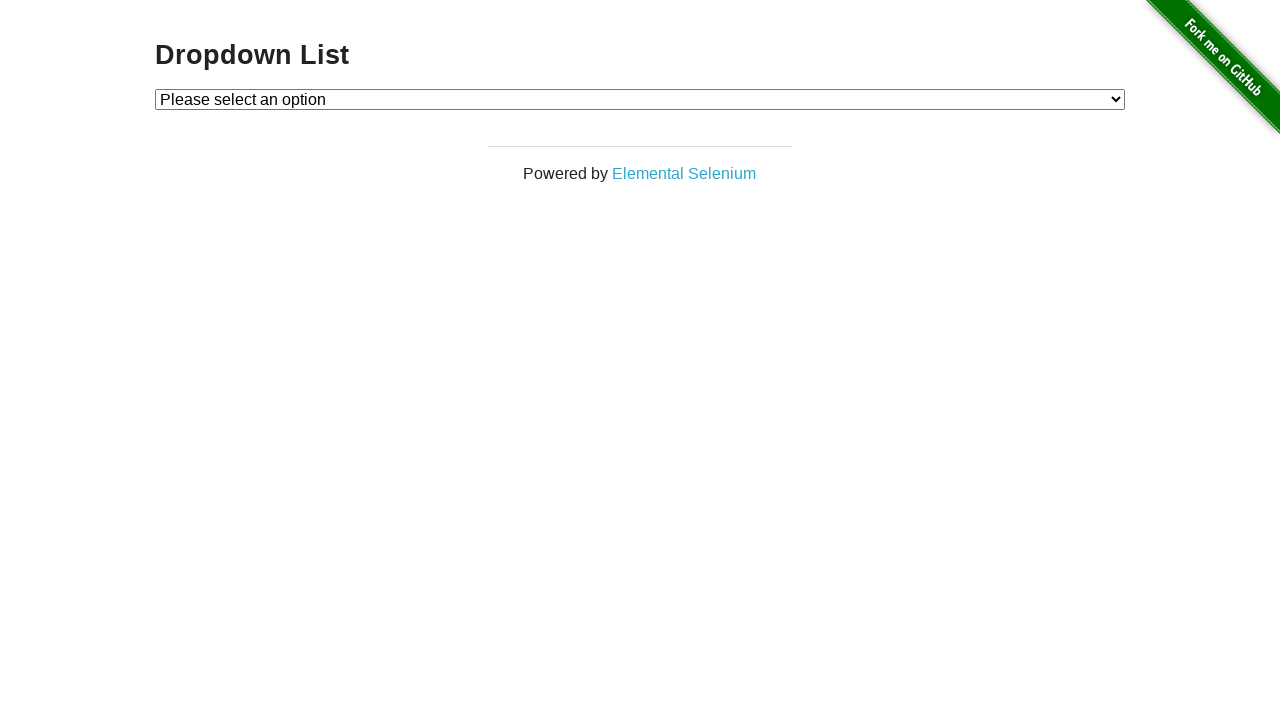

Verified second option text is 'Option 1'
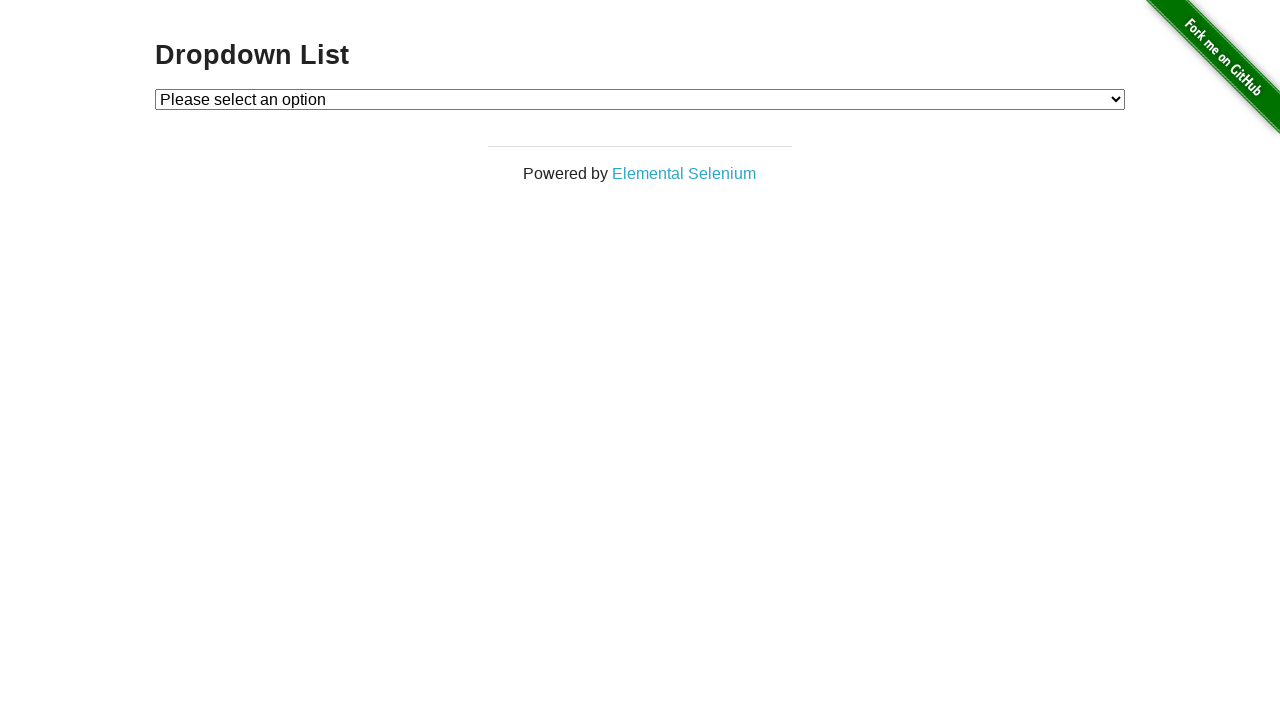

Verified third option text is 'Option 2'
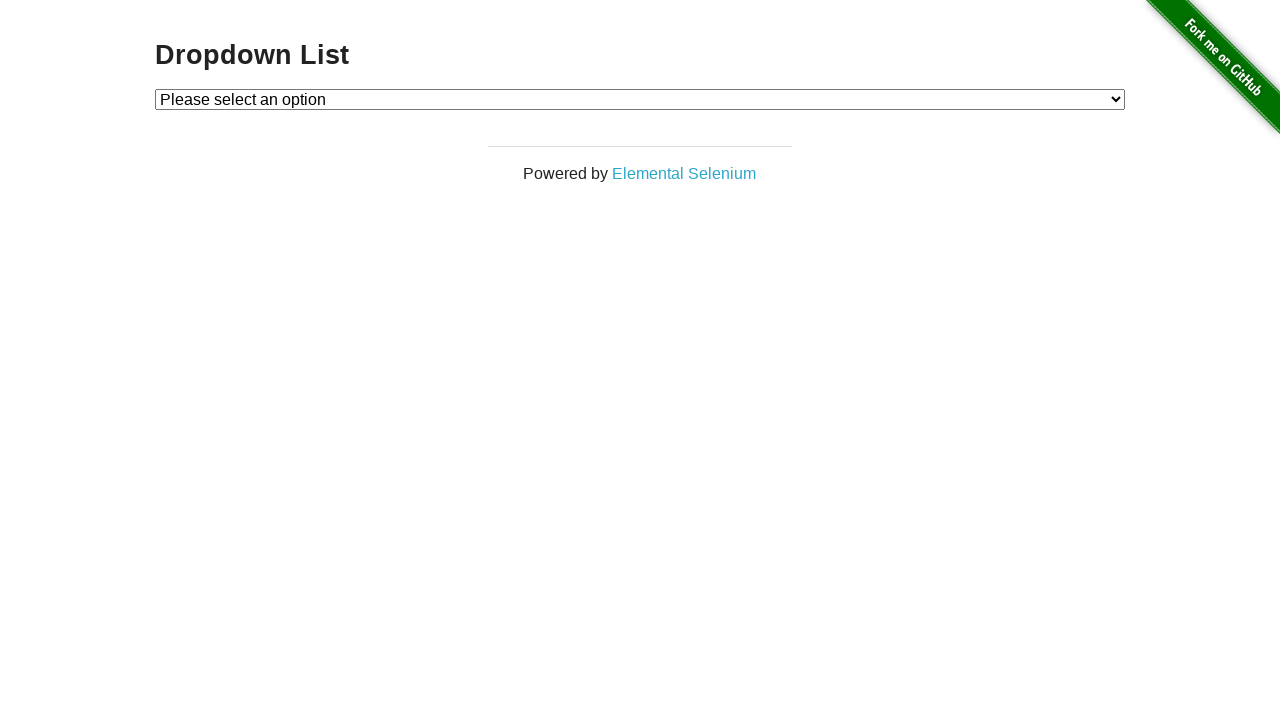

Selected 'Option 1' from dropdown on #dropdown
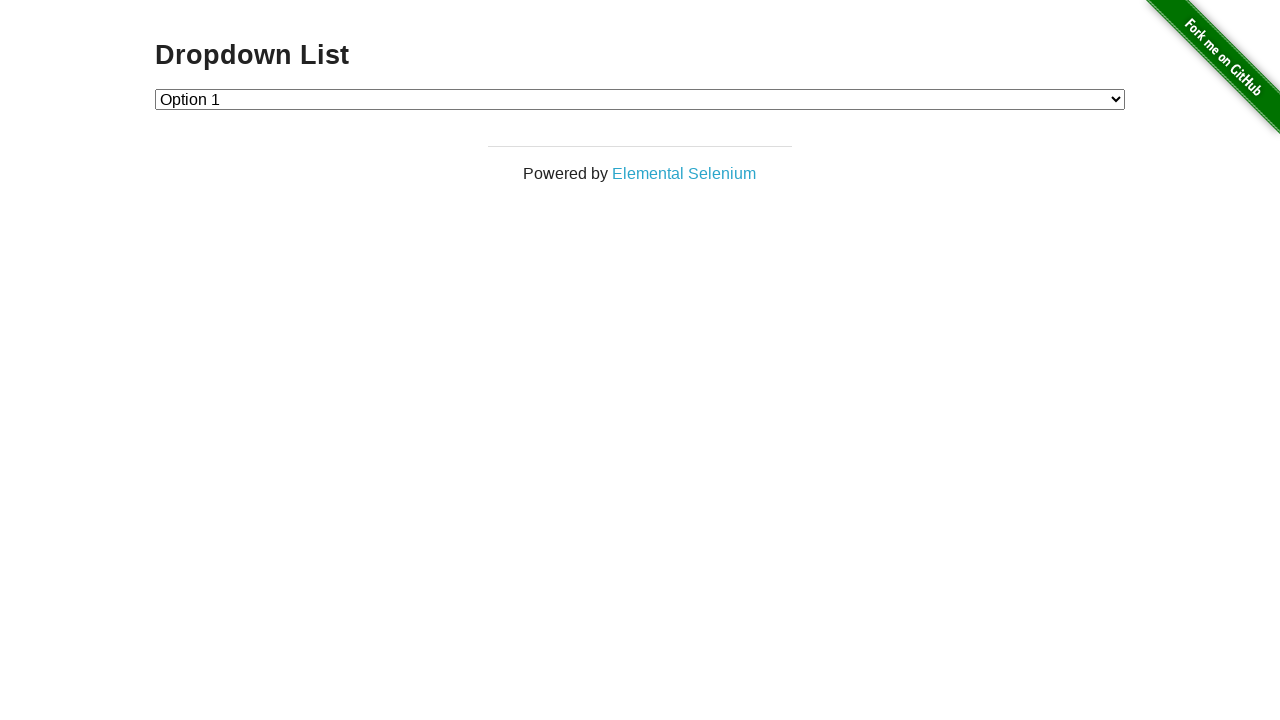

Verified 'Option 1' is selected with value '1'
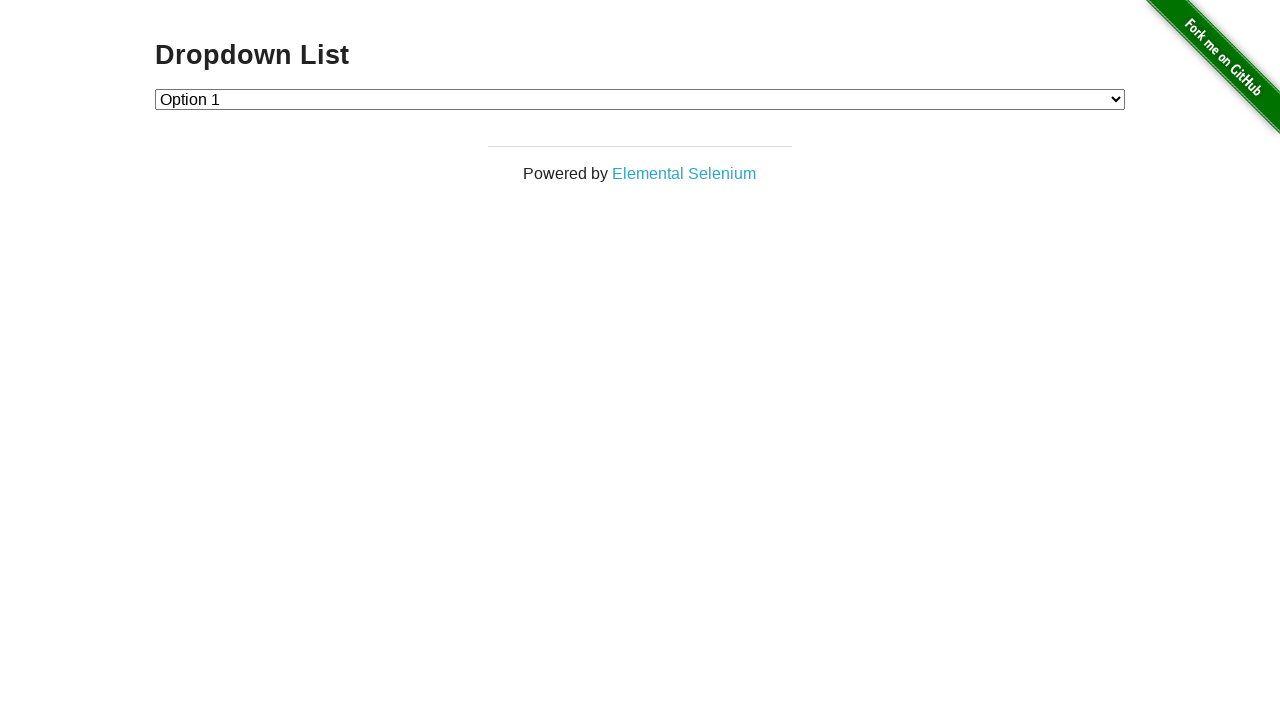

Selected 'Option 2' from dropdown on #dropdown
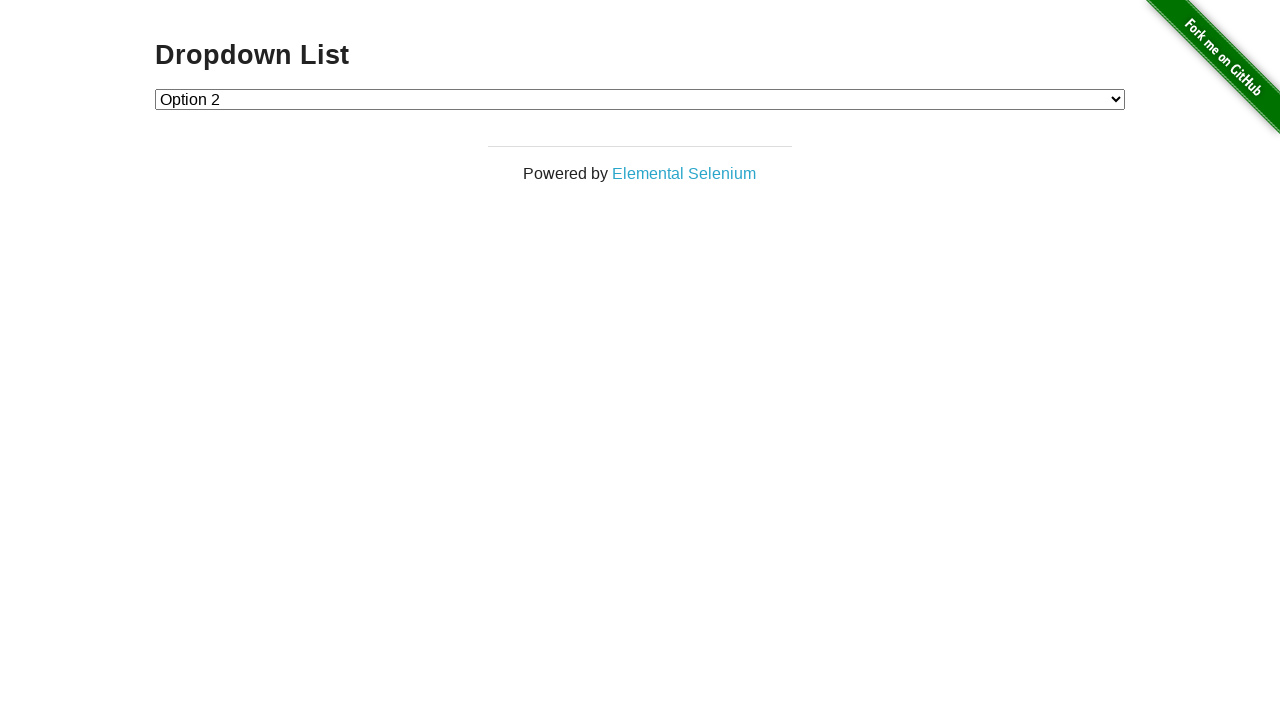

Verified 'Option 2' is selected with value '2'
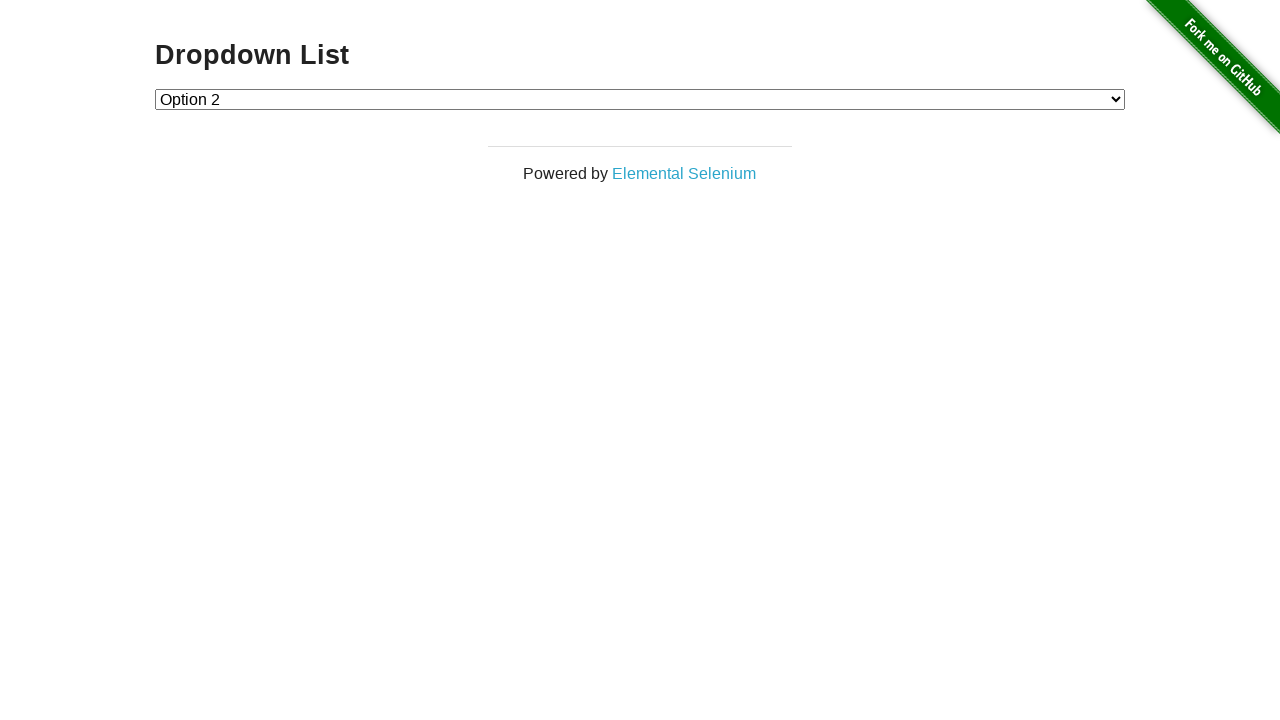

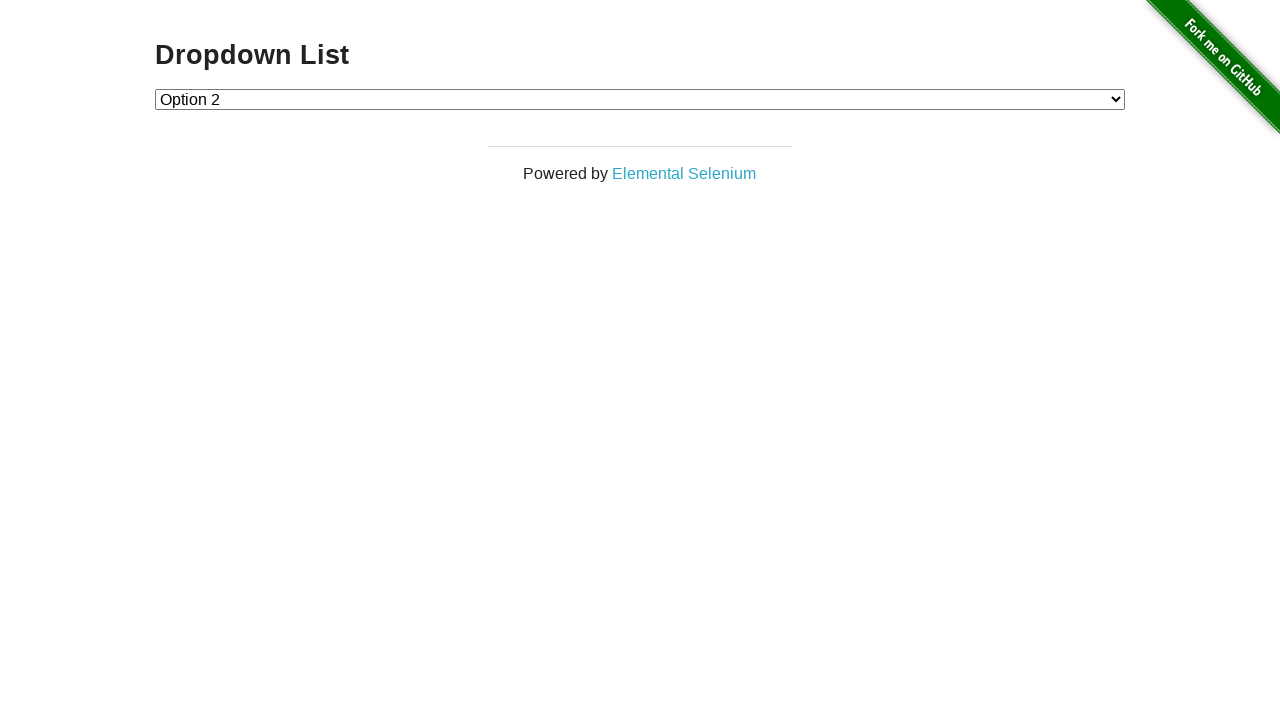